Tests JavaScript alert popup handling by clicking a button that triggers an alert and then accepting it

Starting URL: https://demoqa.com/alerts

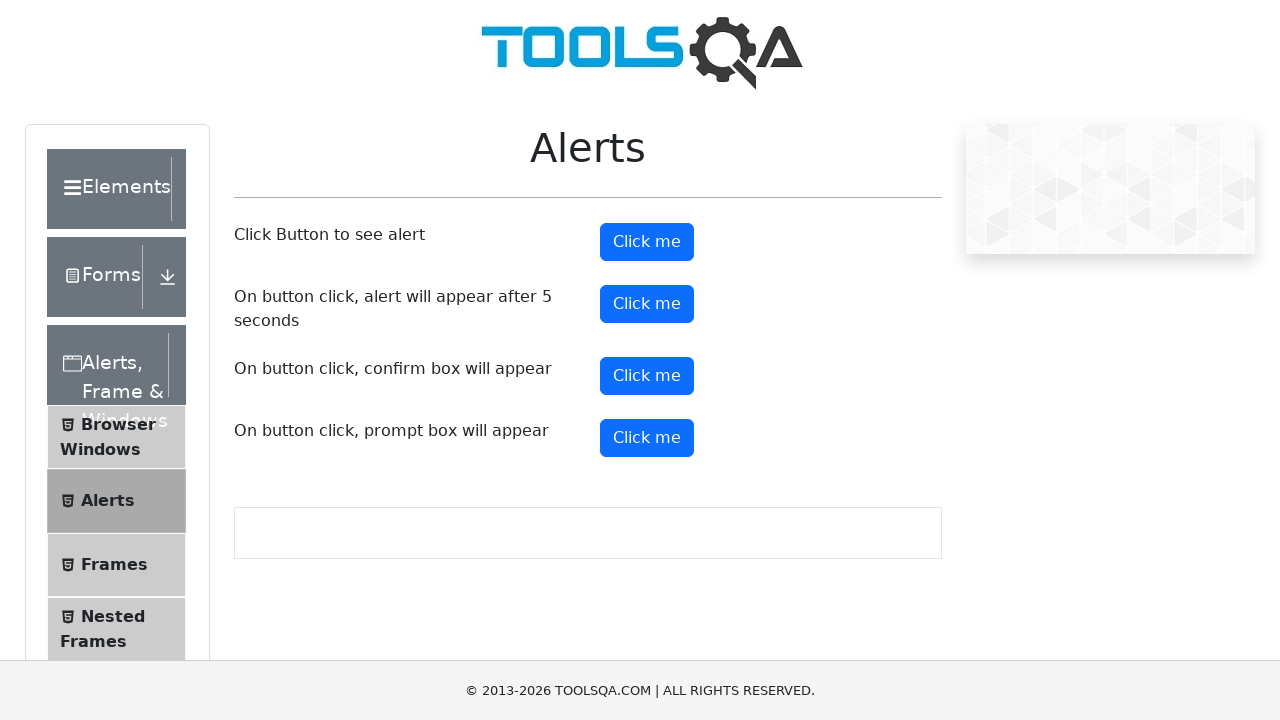

Clicked alert button to trigger JavaScript alert at (647, 242) on #alertButton
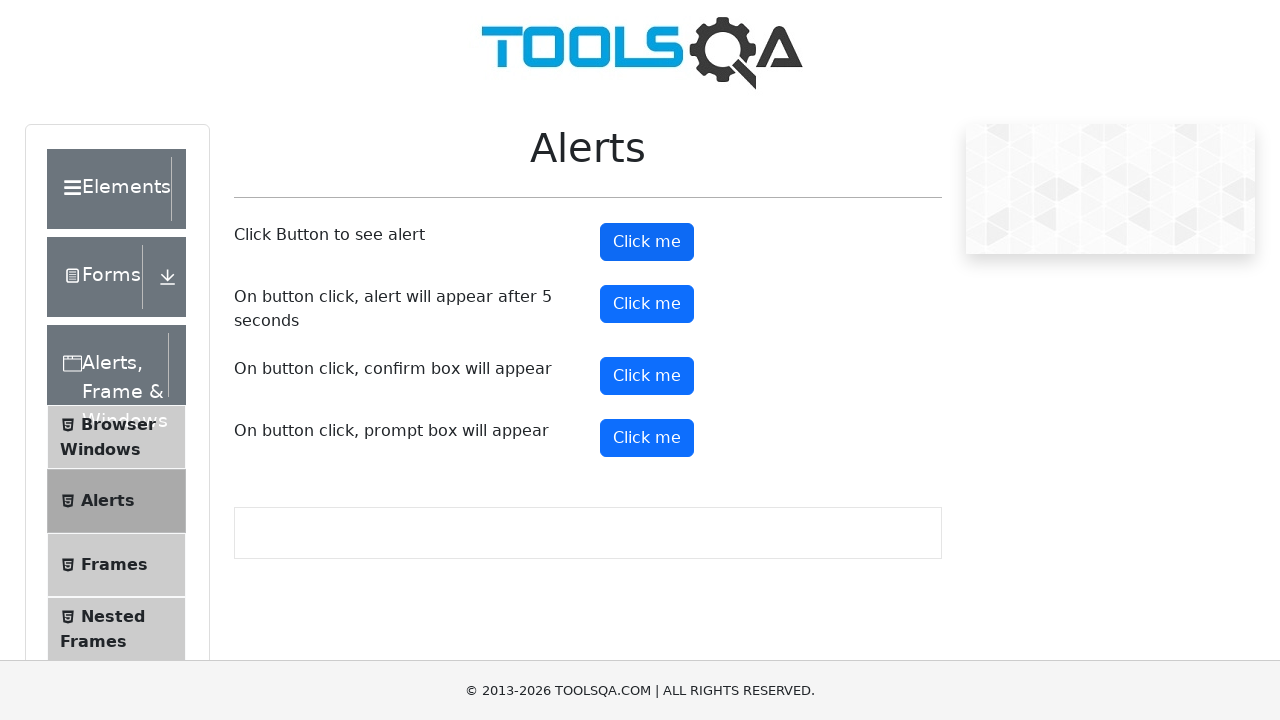

Set up dialog handler to accept alerts
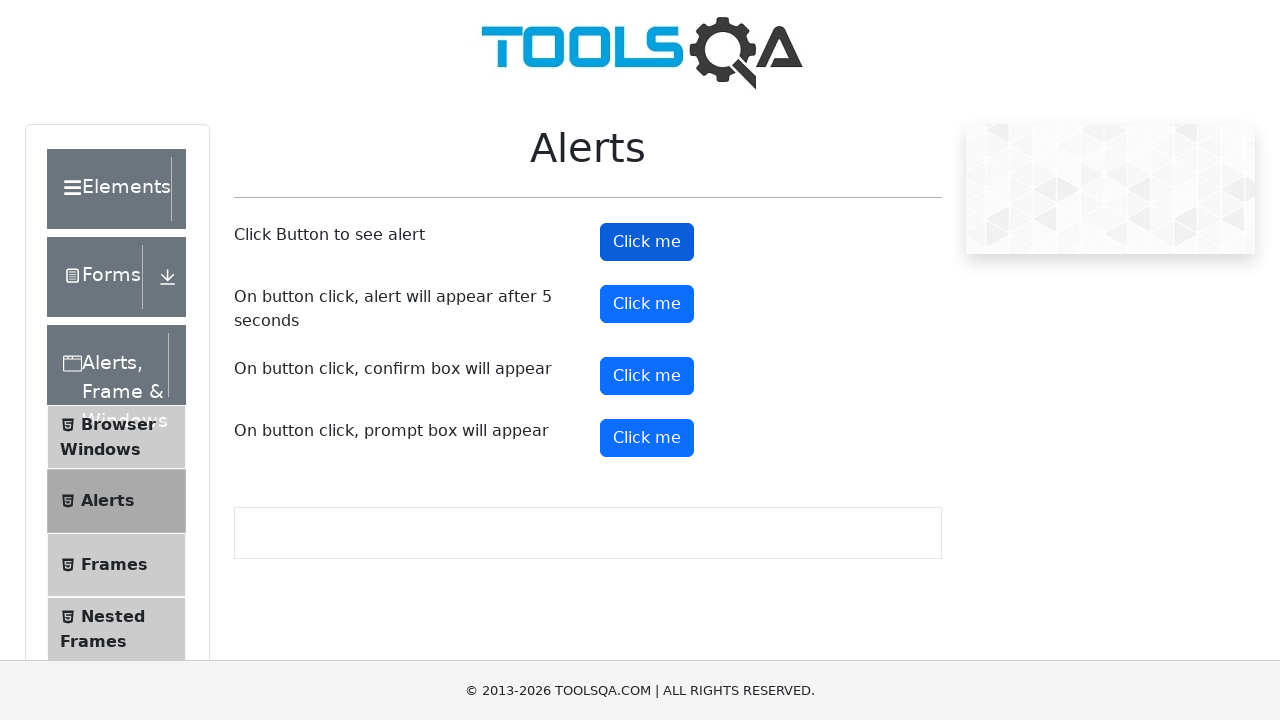

Set up one-time dialog handler to accept alert
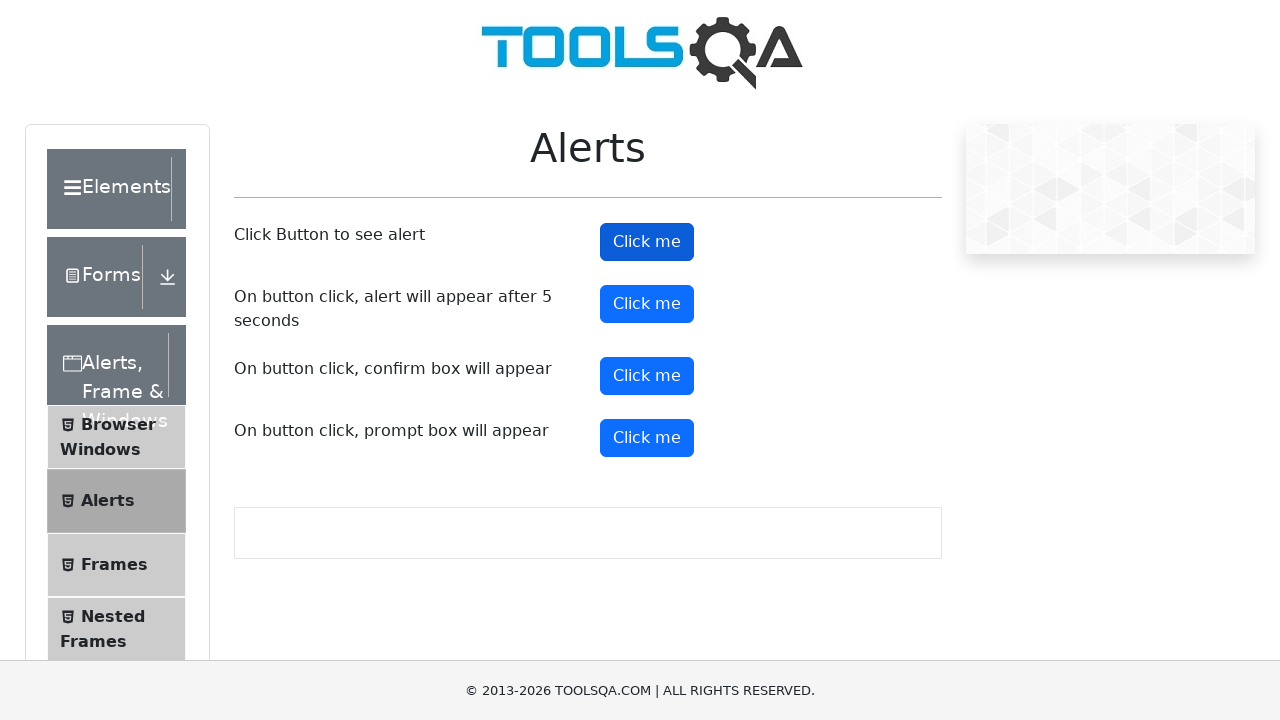

Clicked alert button and alert was accepted at (647, 242) on #alertButton
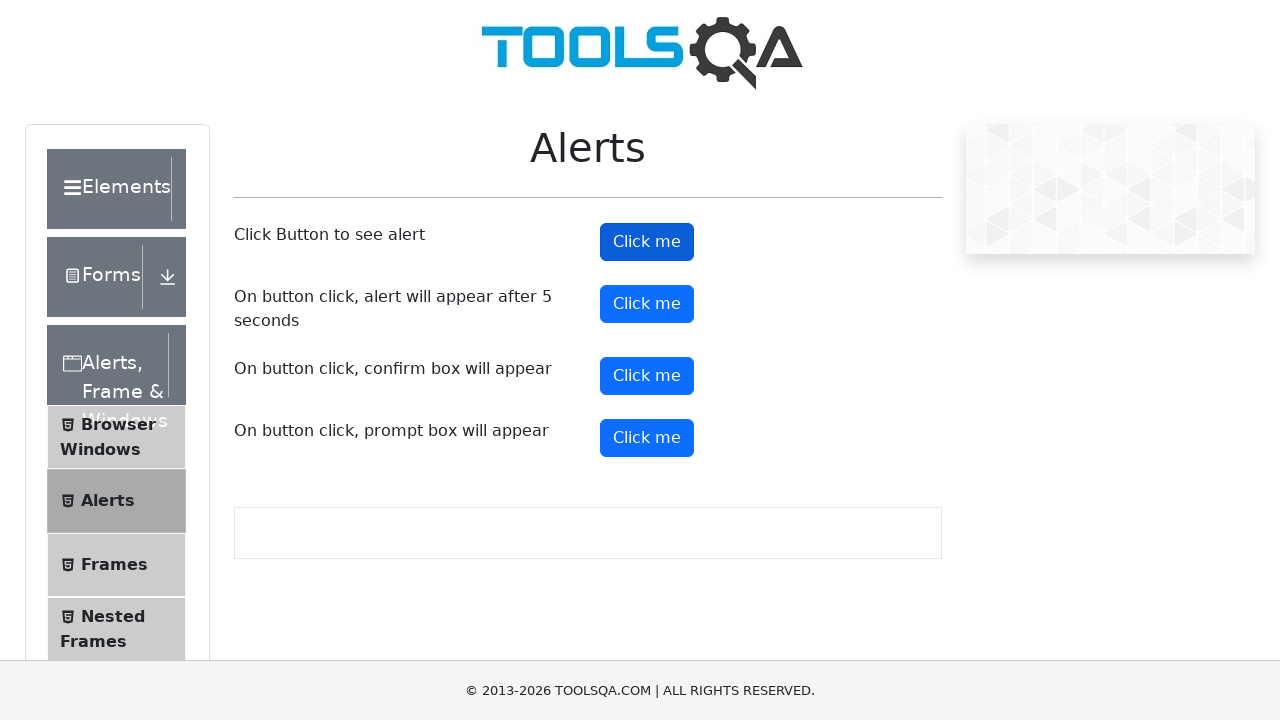

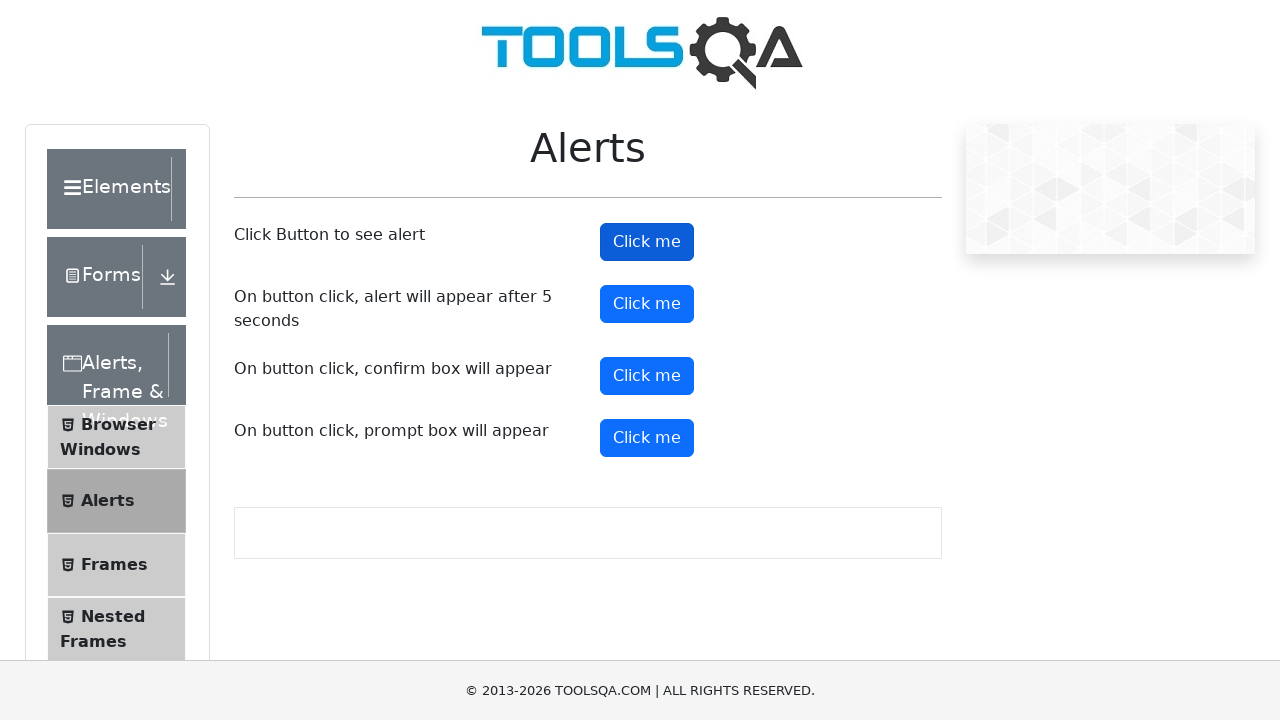